Tests alert functionality on demoqa.com by clicking alert buttons and handling browser dialogs, then dismissing a confirmation alert and verifying the cancel message

Starting URL: https://demoqa.com/alerts

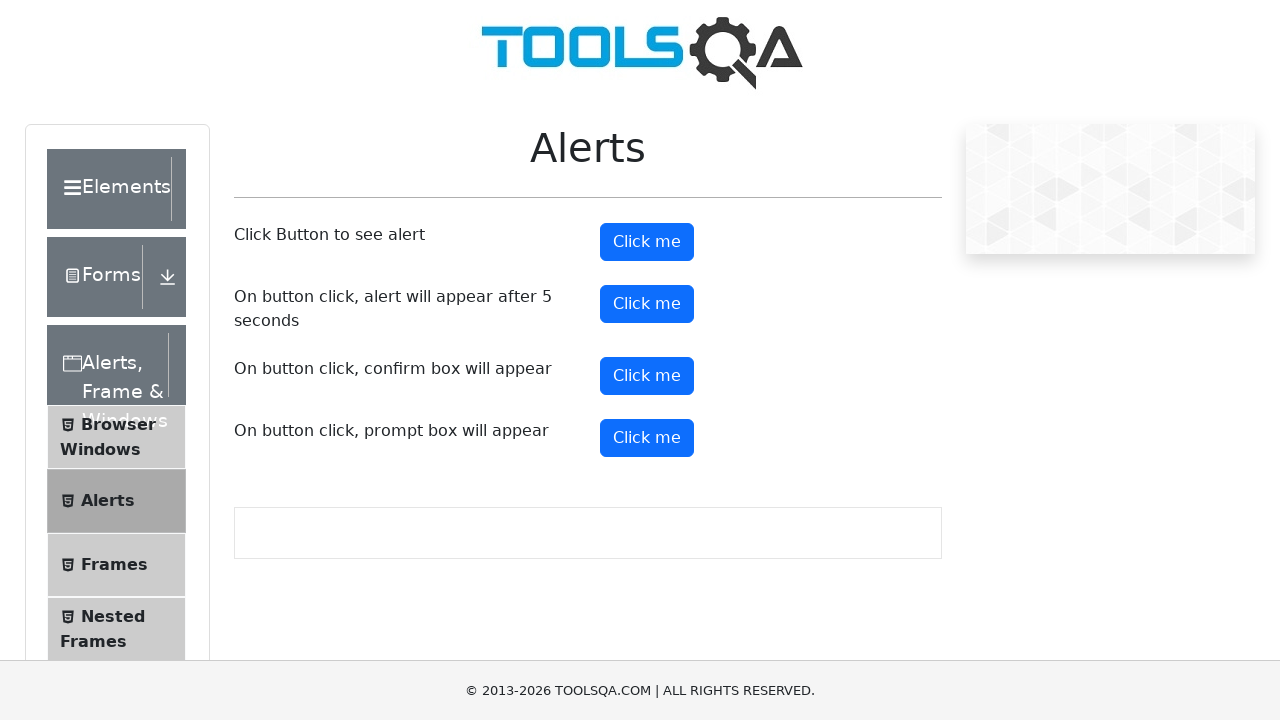

Set up dialog handler to accept first alert
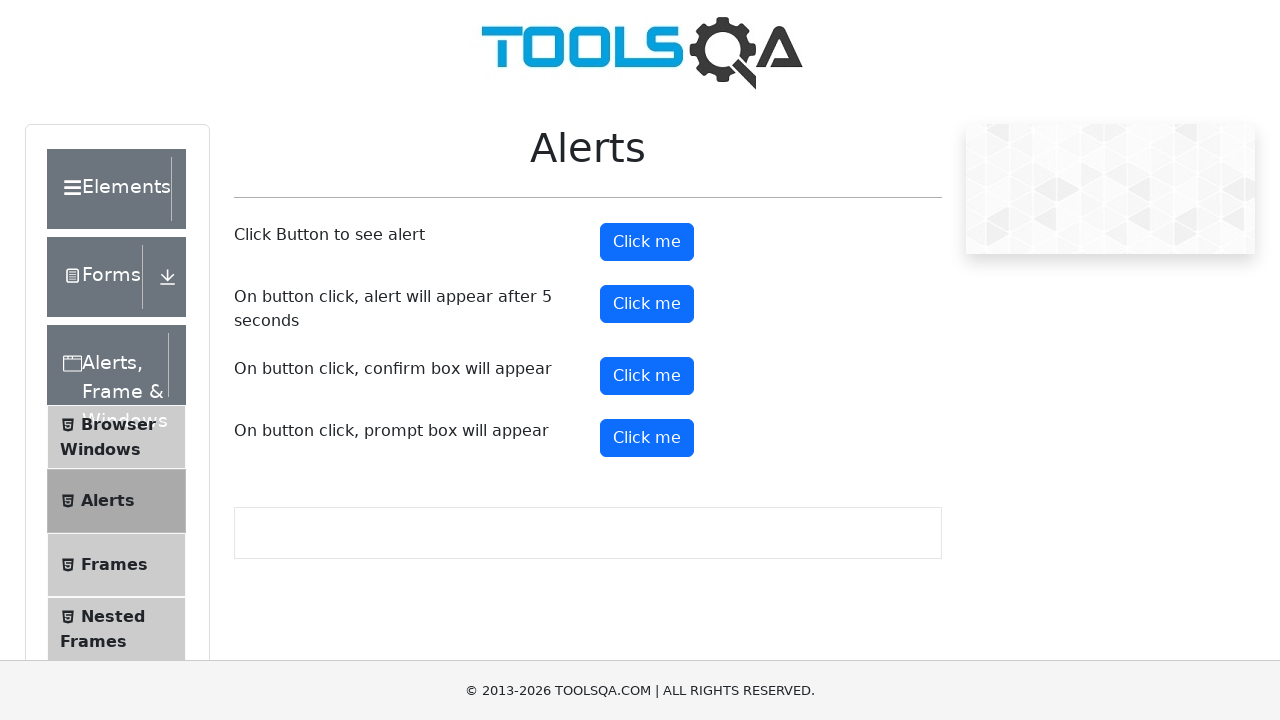

Clicked the first alert button at (647, 242) on #alertButton
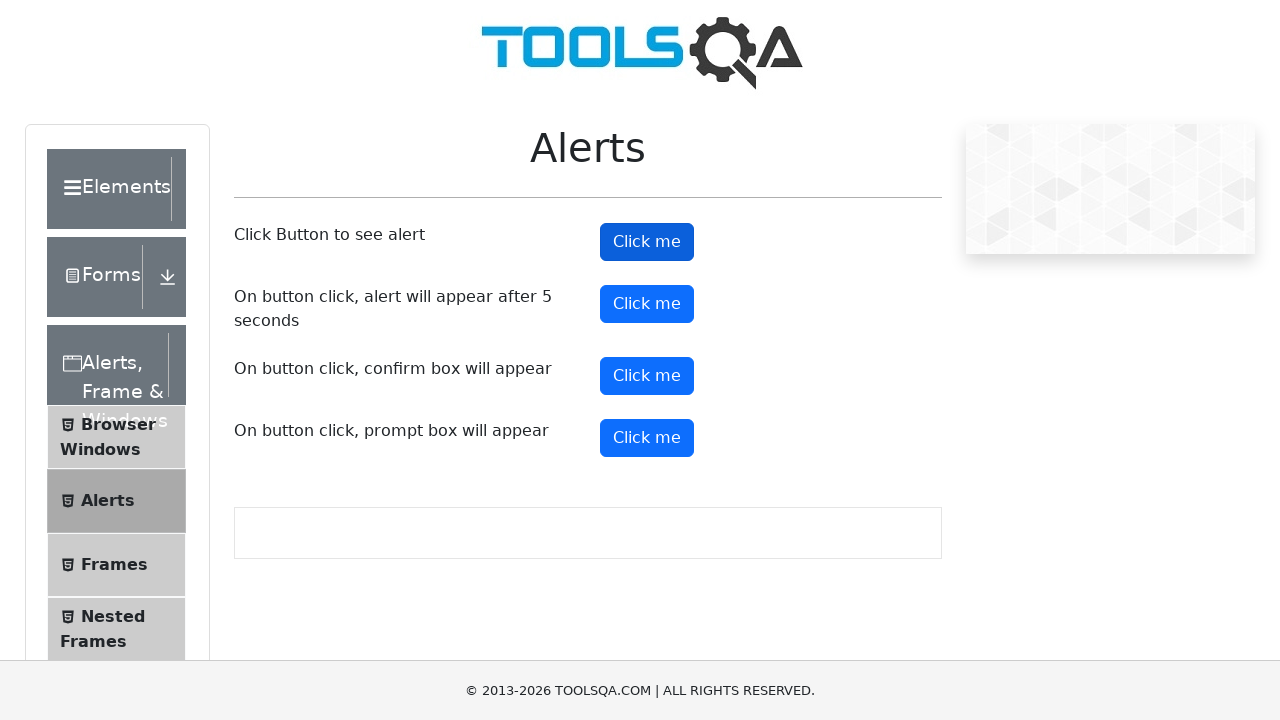

Set up dialog handler to accept timer alert
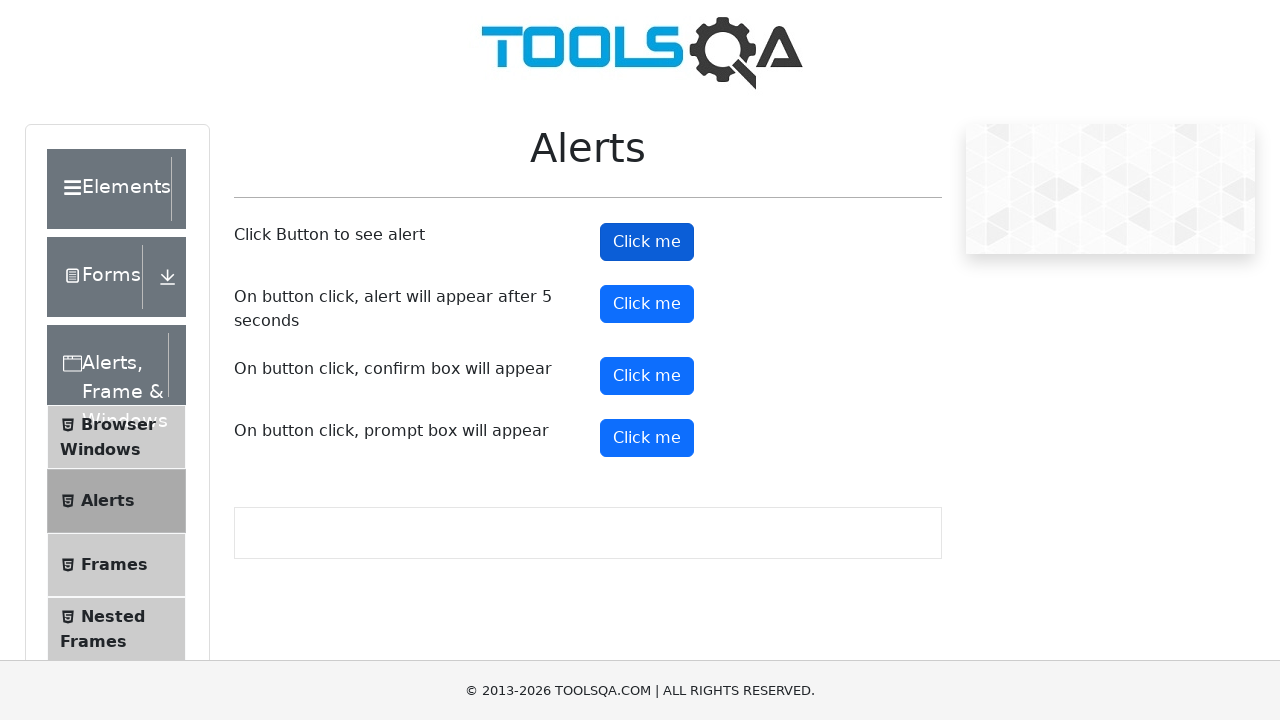

Clicked the timer alert button at (647, 304) on #timerAlertButton
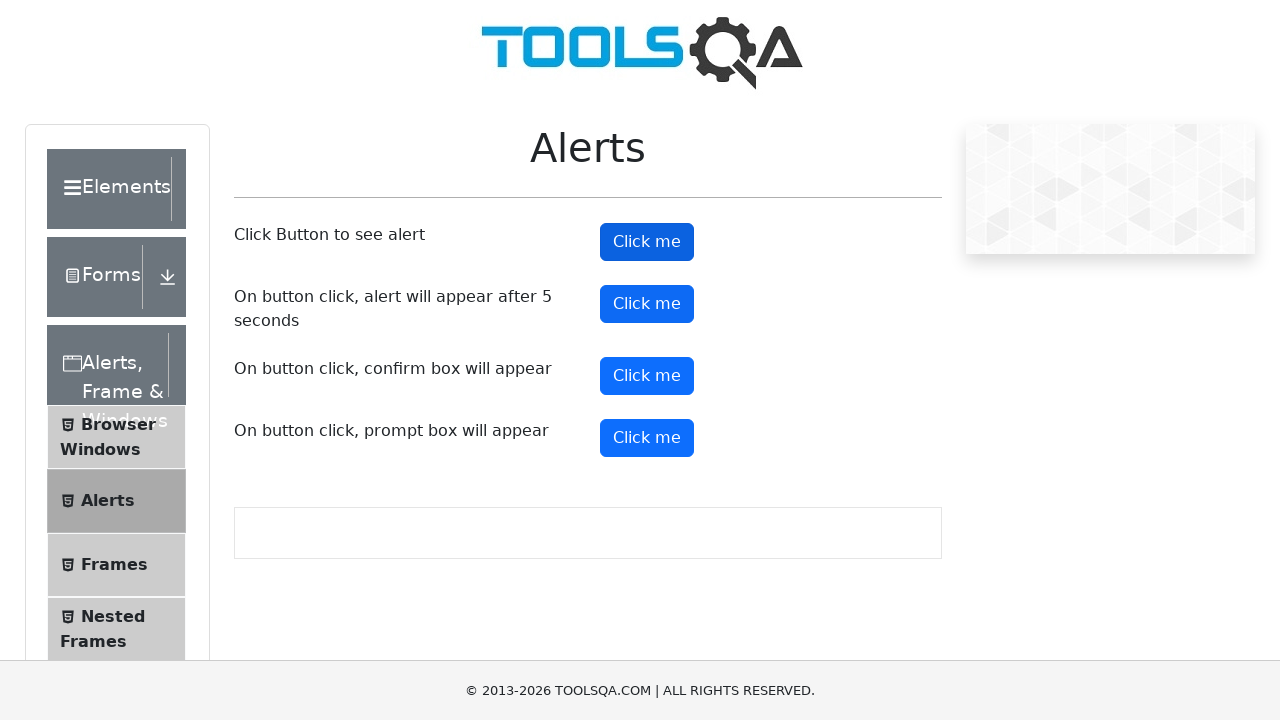

Waited 5 seconds for timer alert to appear
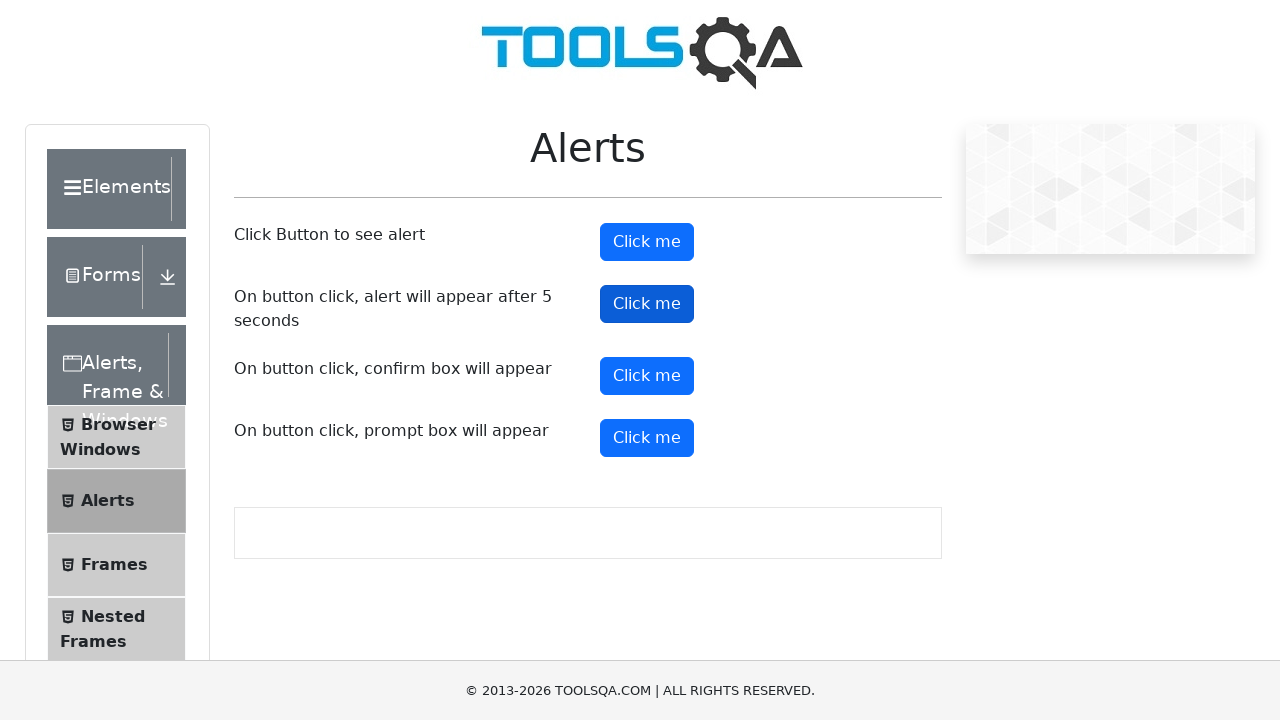

Set up dialog handler to dismiss confirmation alert
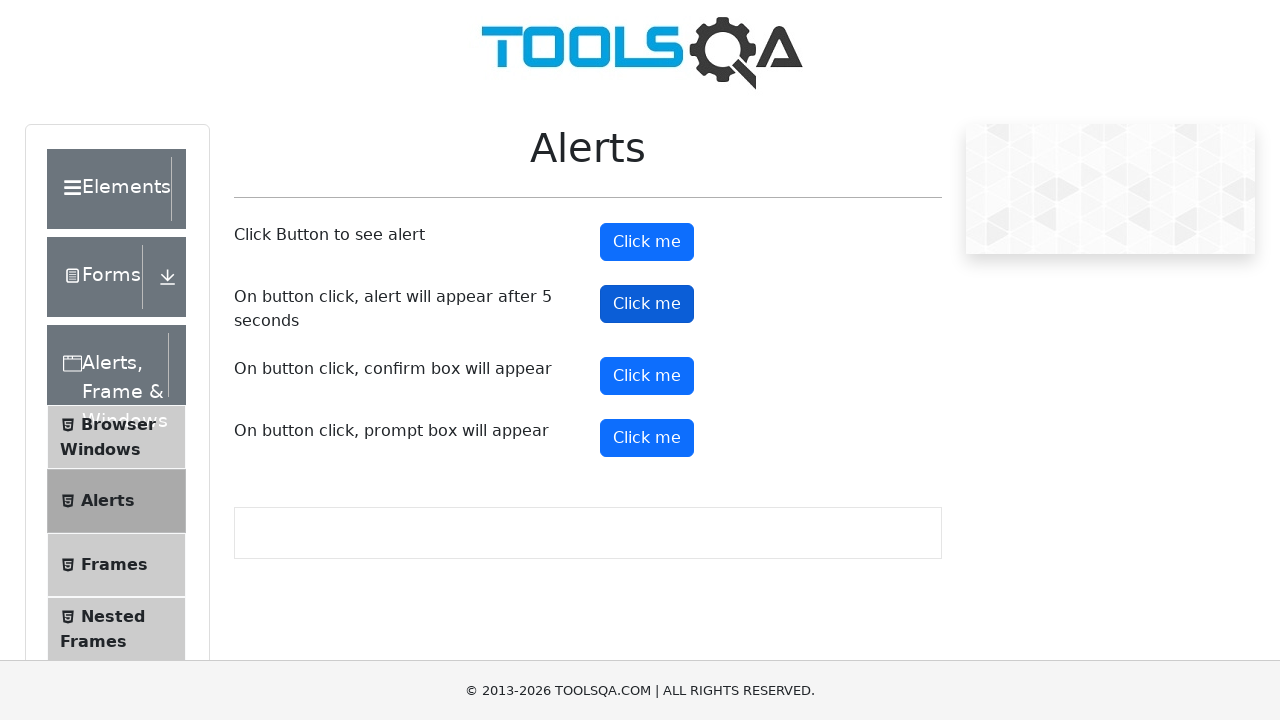

Clicked the confirm button at (647, 376) on #confirmButton
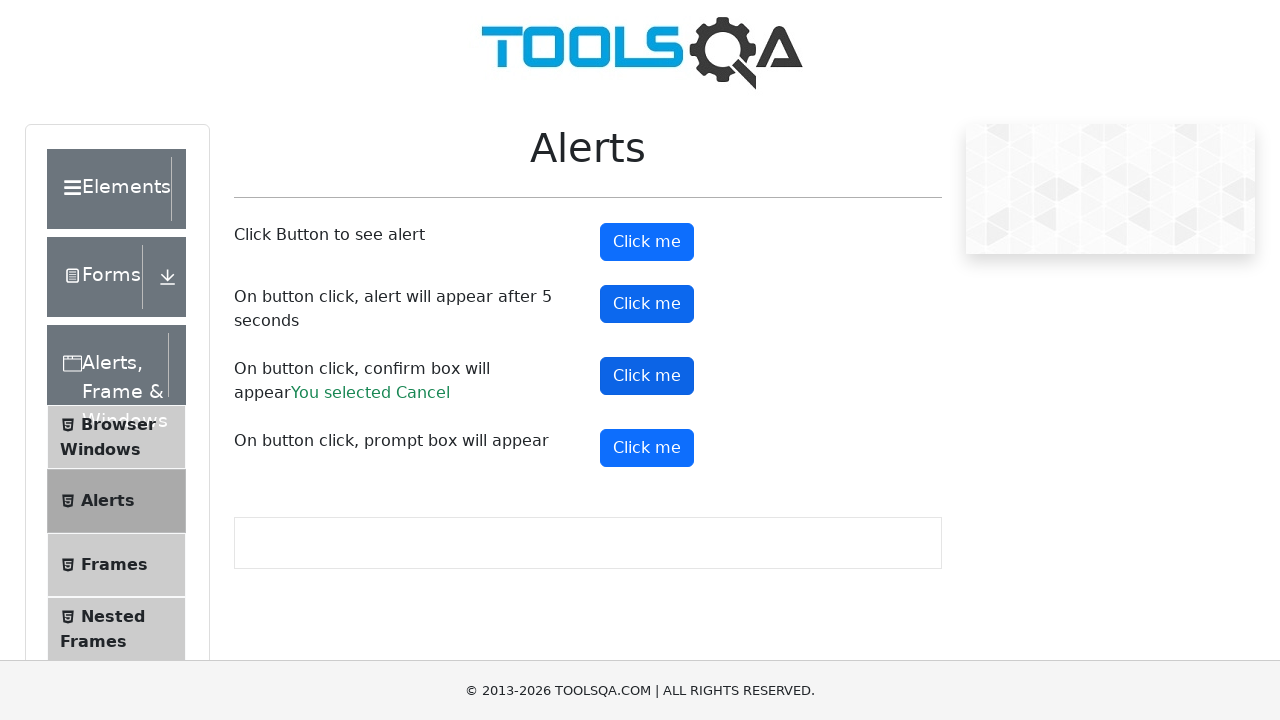

Waited for cancel result message to appear
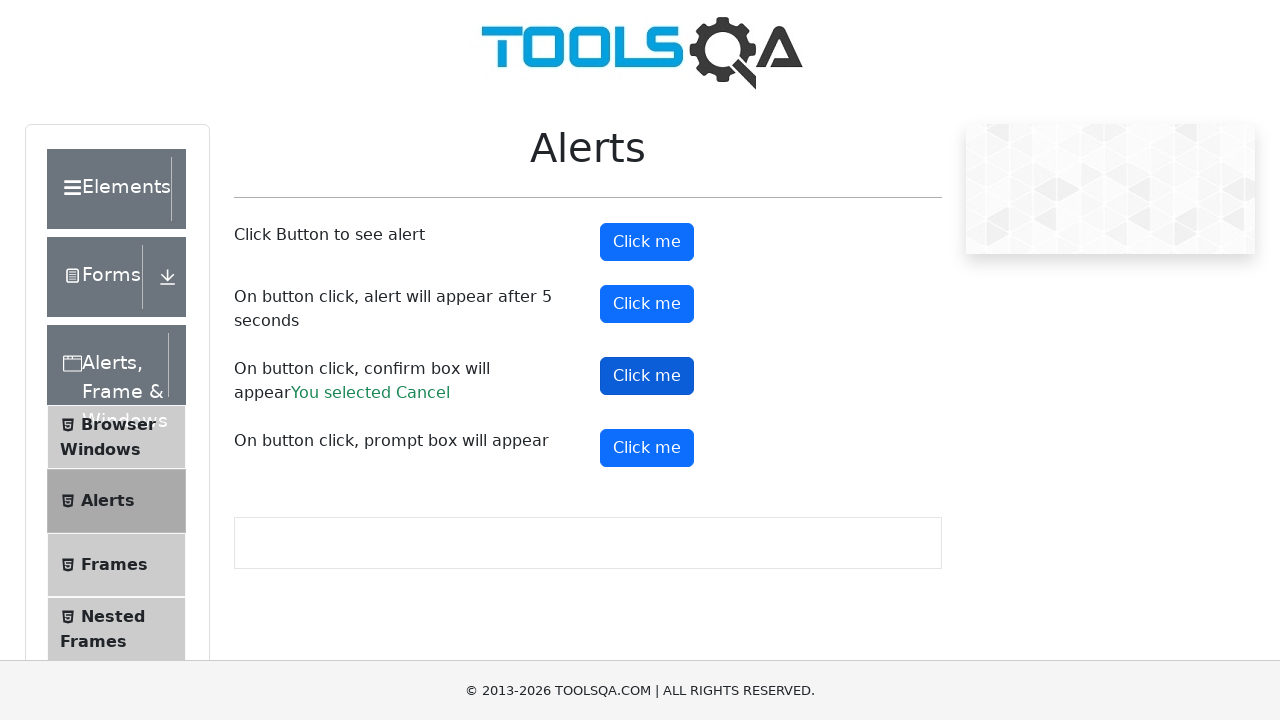

Verified cancel message is displayed
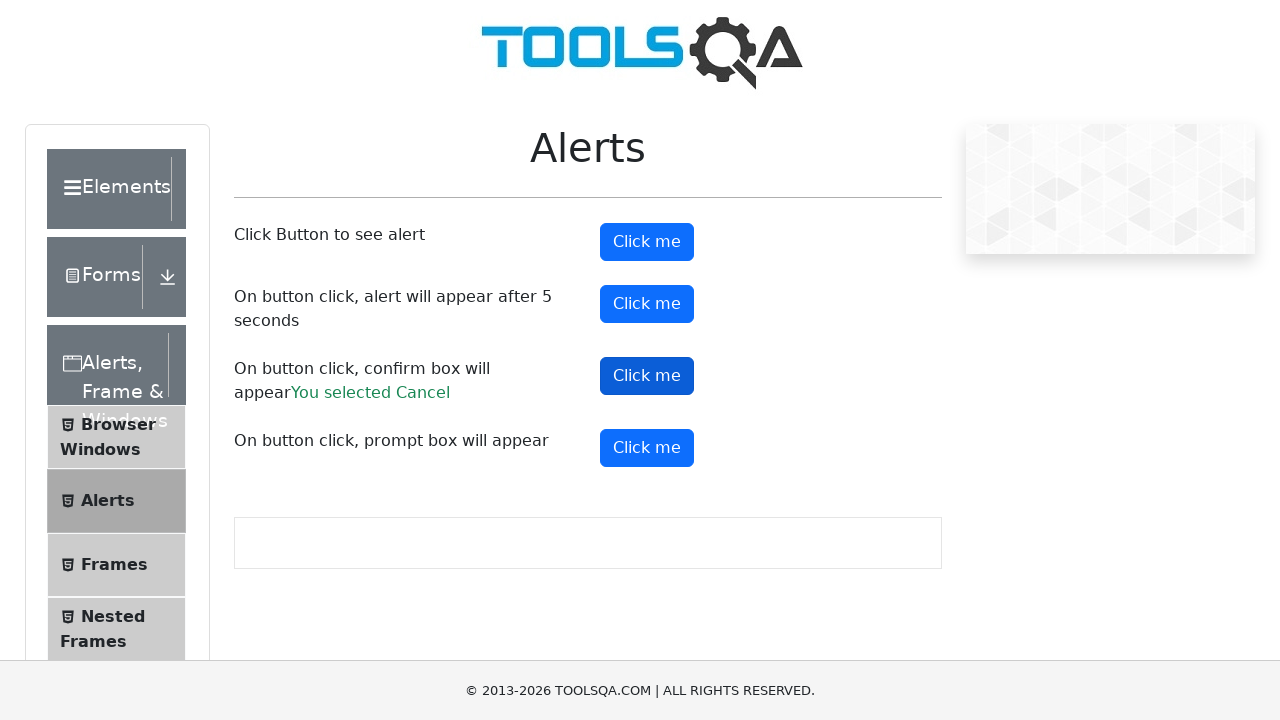

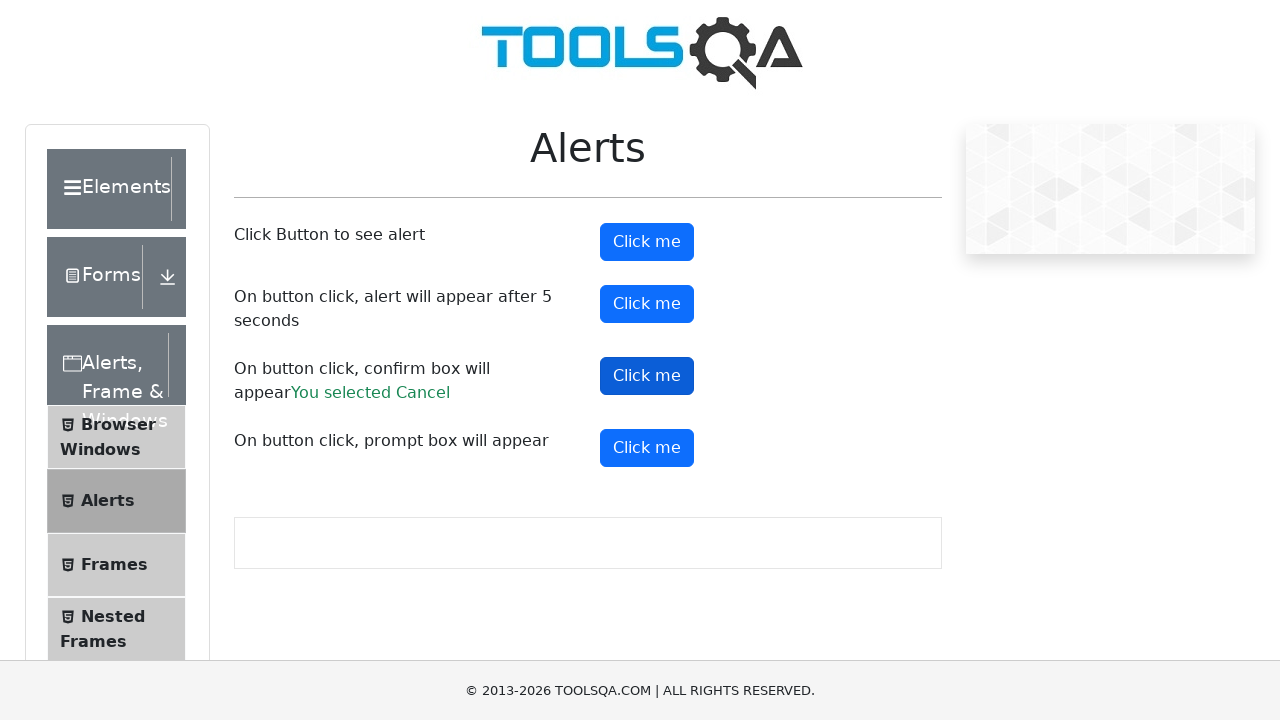